Tests the login form validation by clicking the submit button without entering any credentials and verifying that "Required" error messages are displayed for both username and password fields.

Starting URL: https://opensource-demo.orangehrmlive.com/web/index.php/auth/login

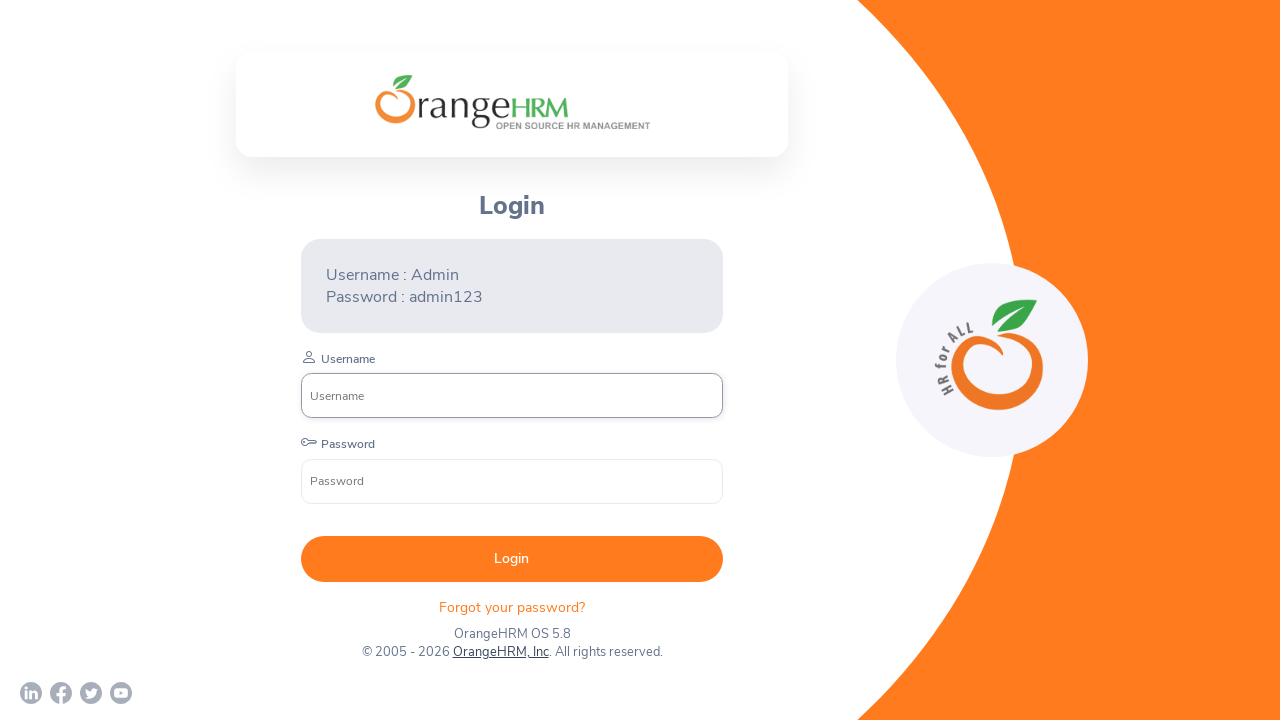

Login form loaded and submit button is visible
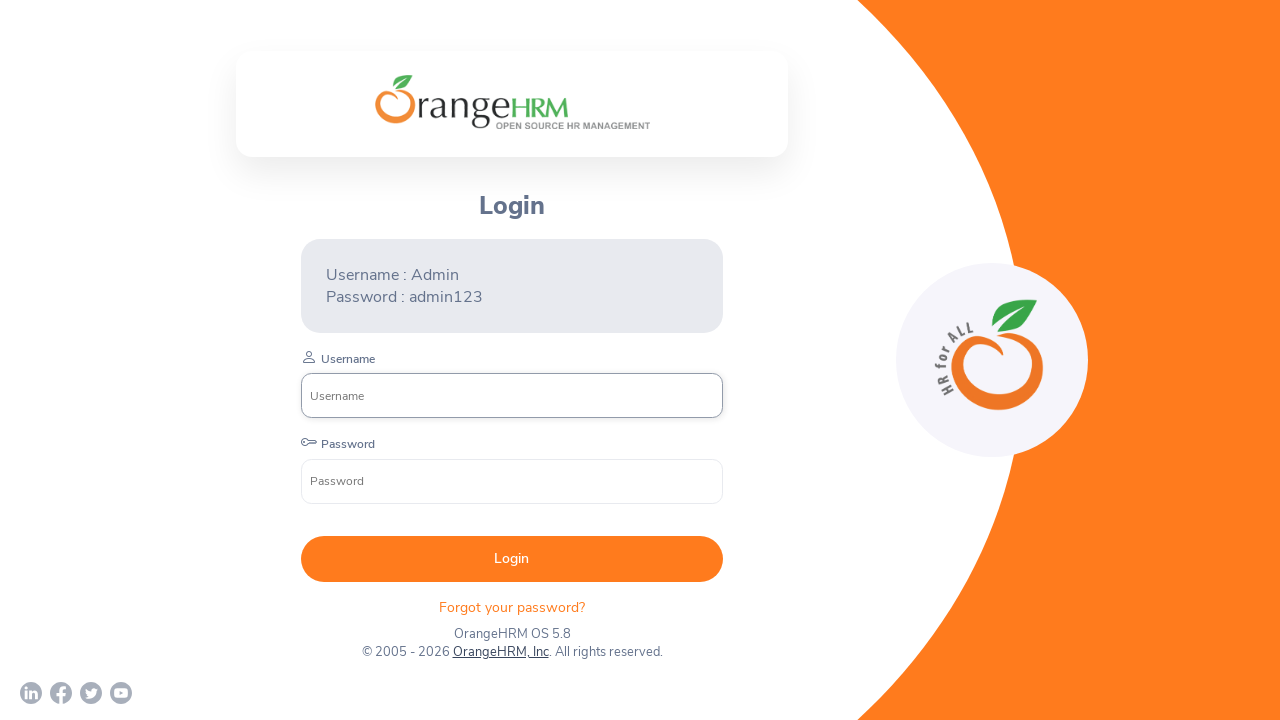

Located login submit button element
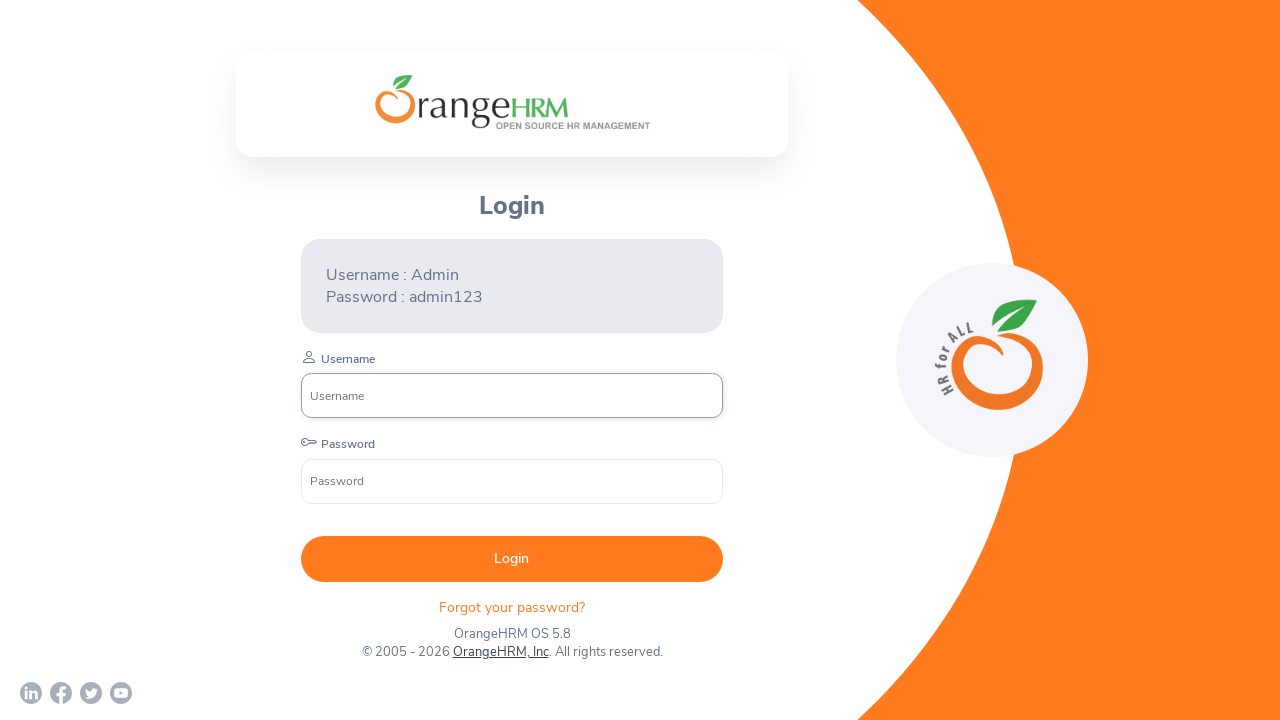

Verified login button is visible
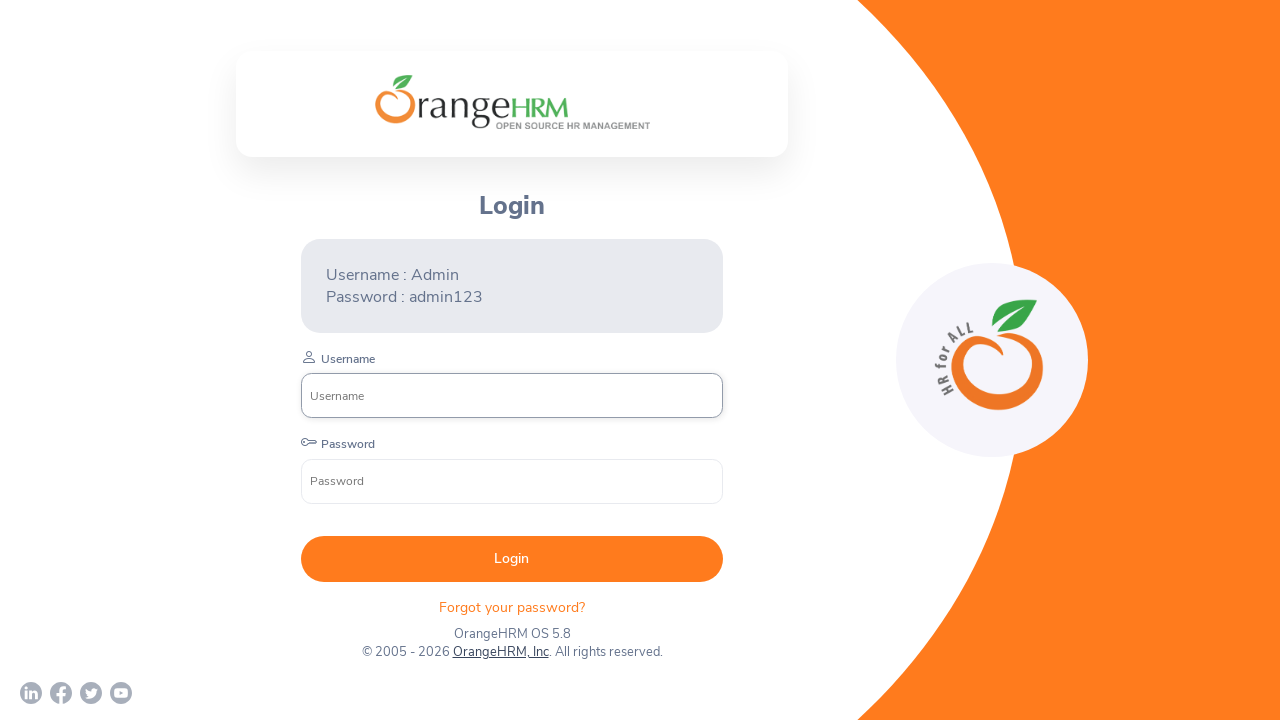

Verified login button is enabled
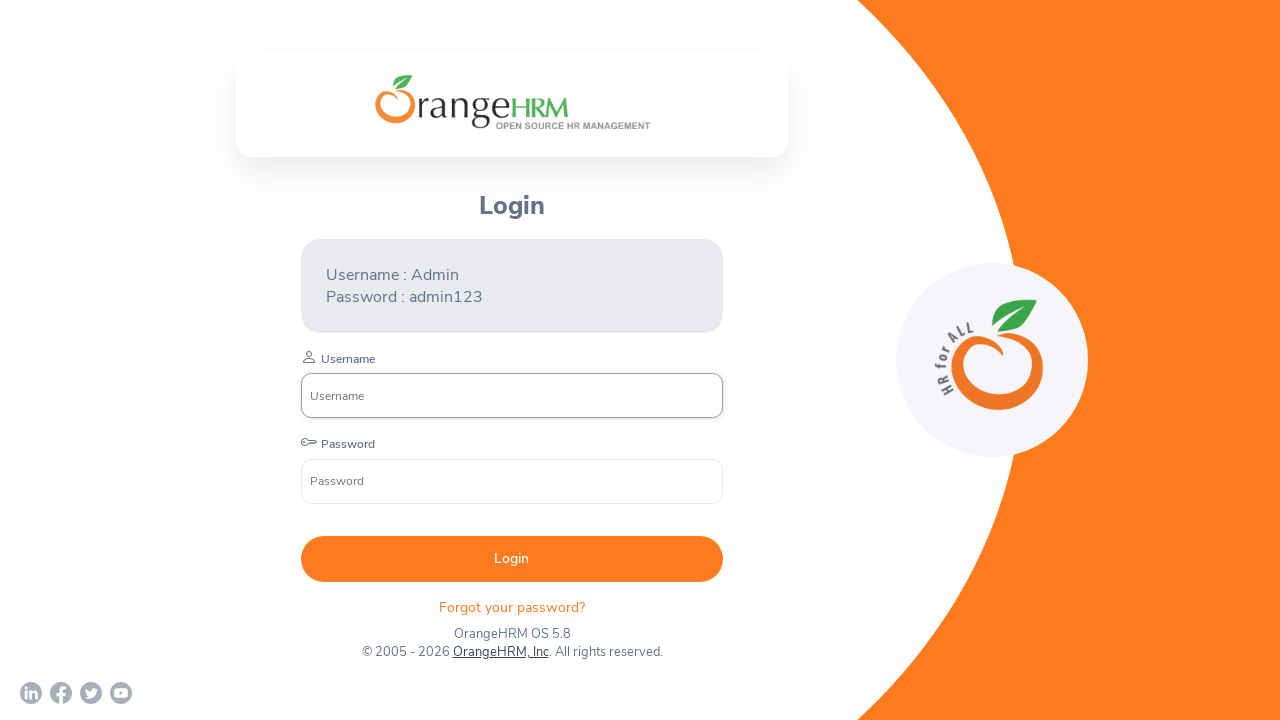

Clicked login submit button without entering credentials at (512, 559) on xpath=//div/button[@type='submit']
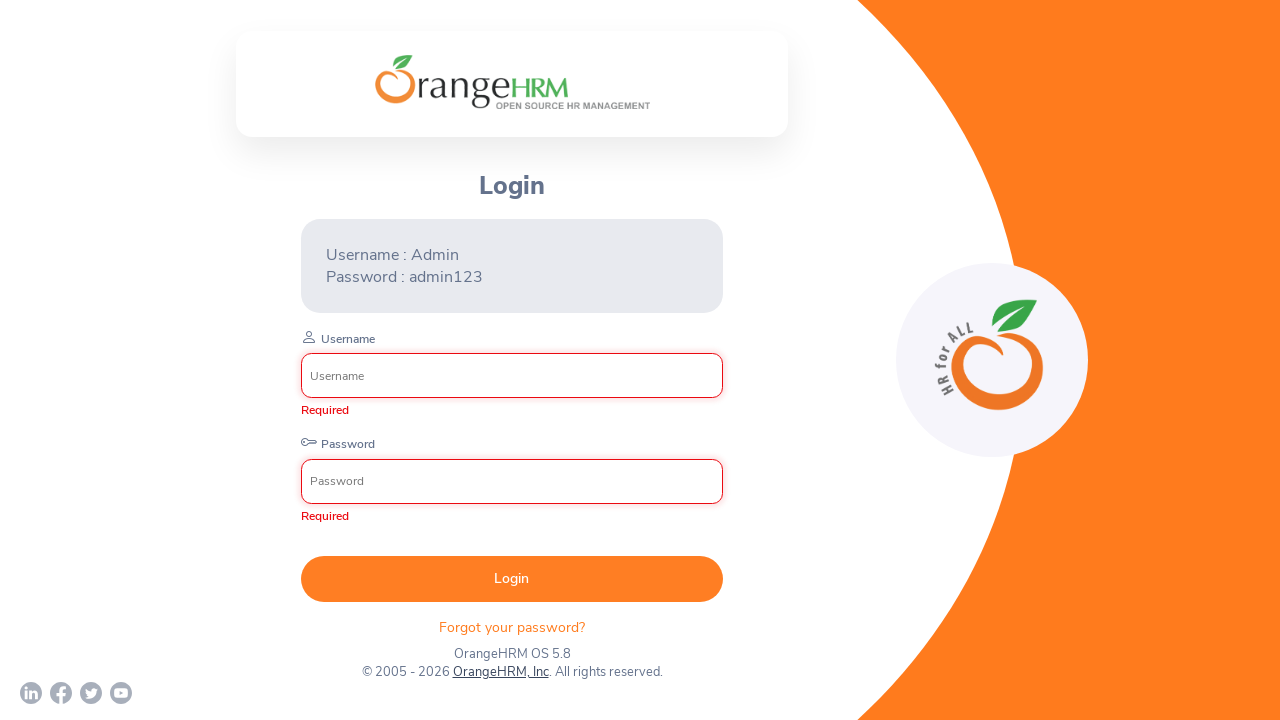

Validation error messages appeared on login form
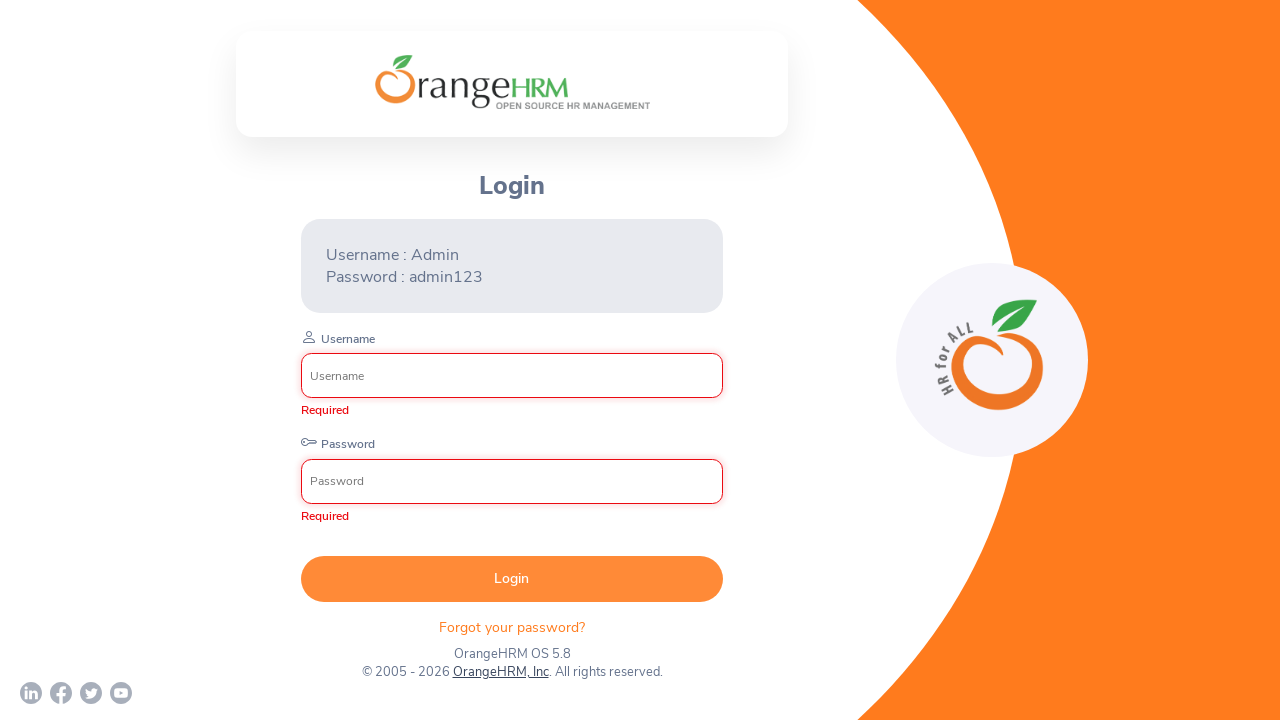

Retrieved username field error message: 'Required'
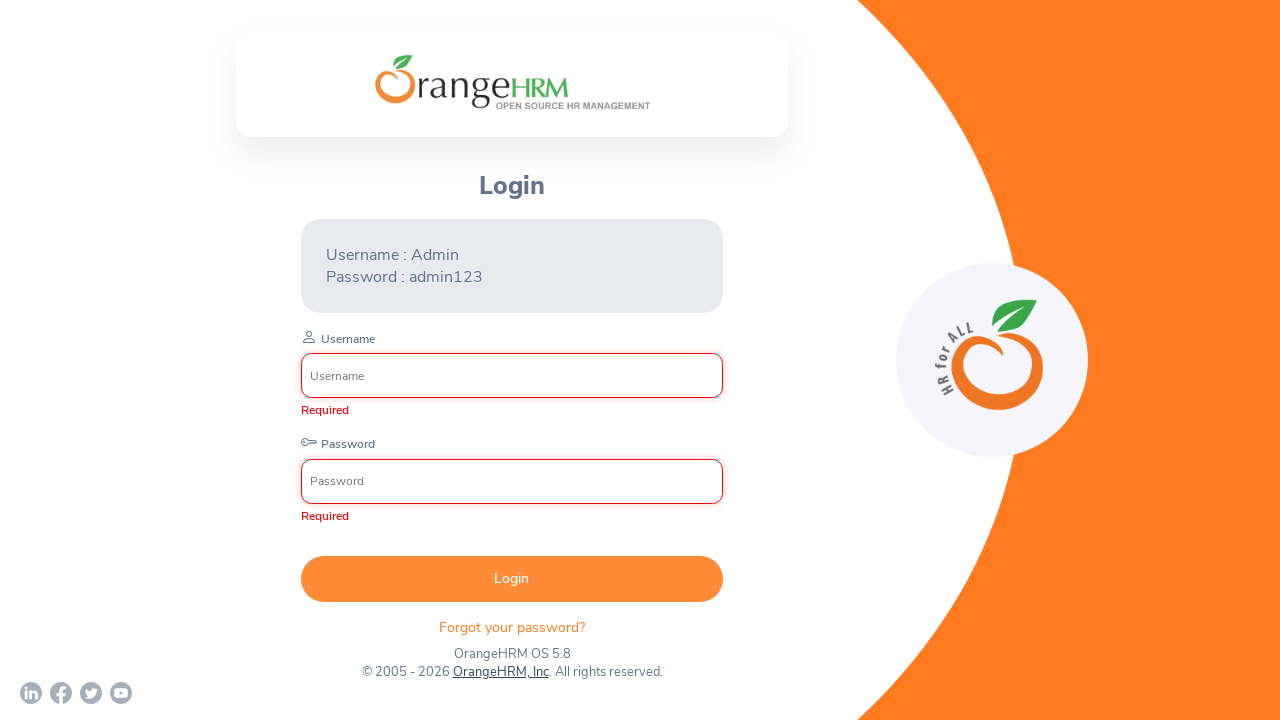

Retrieved password field error message: 'Required'
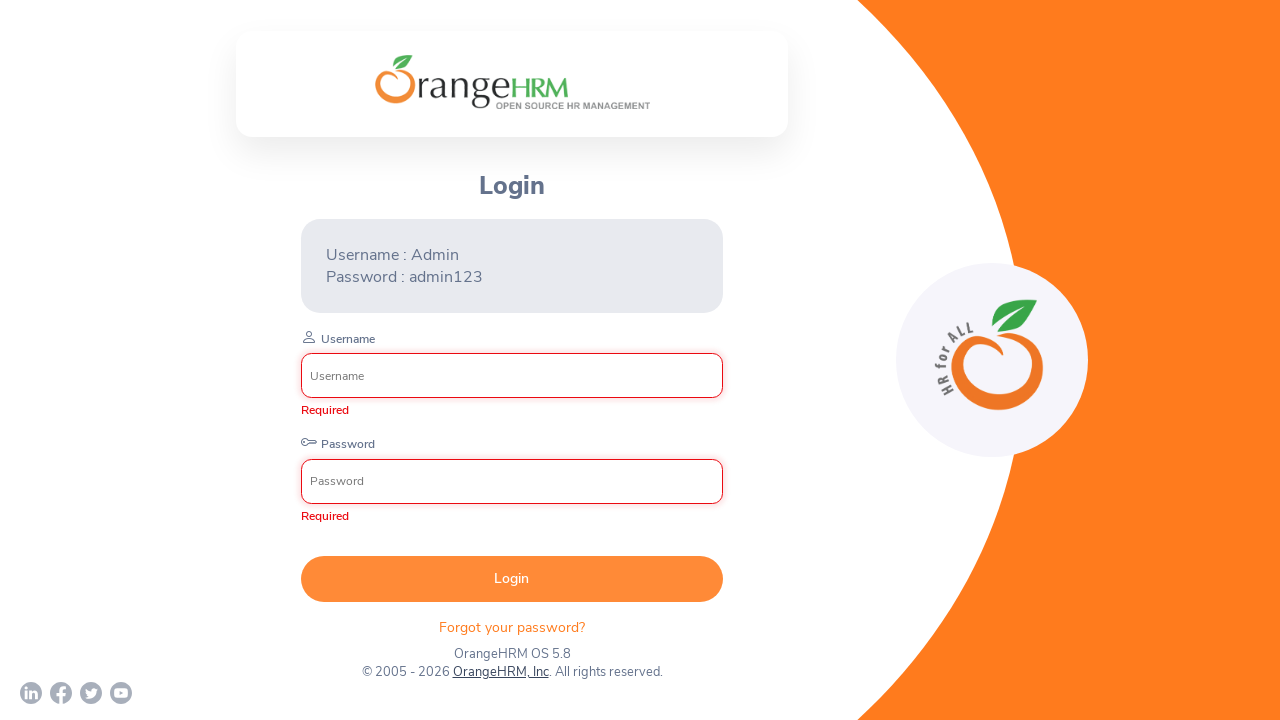

Verified username field displays 'Required' error message
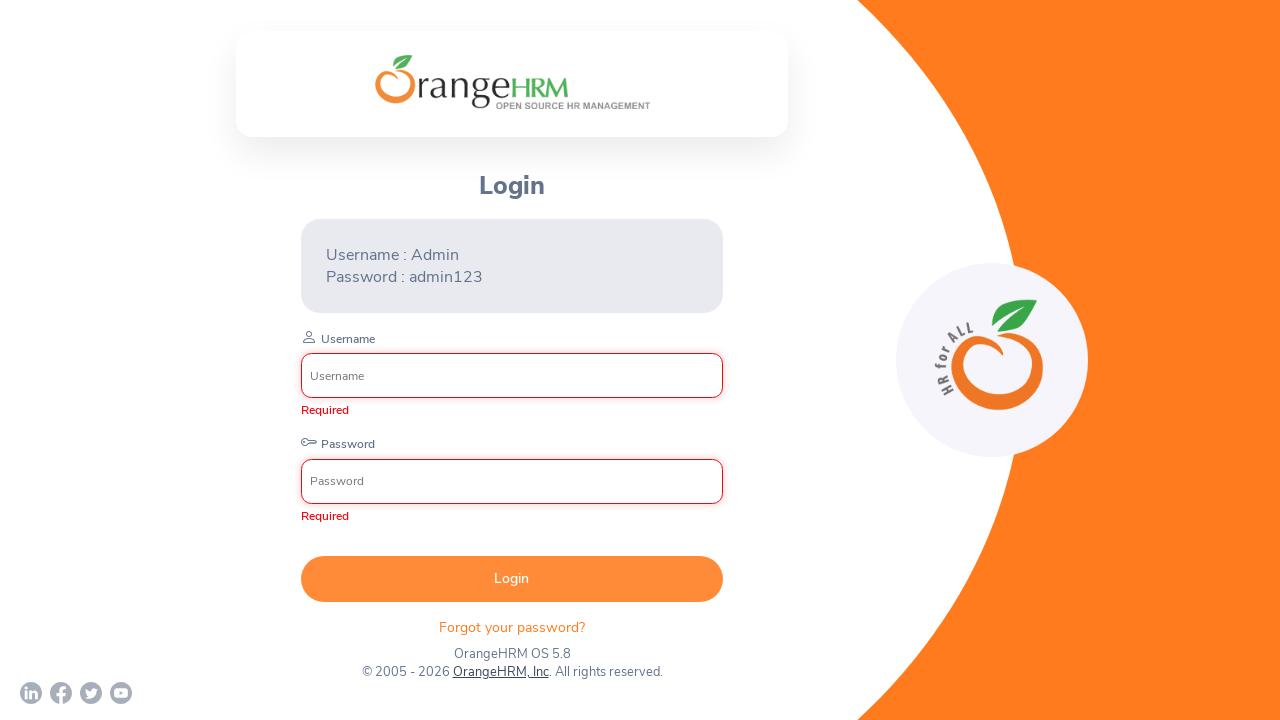

Verified password field displays 'Required' error message
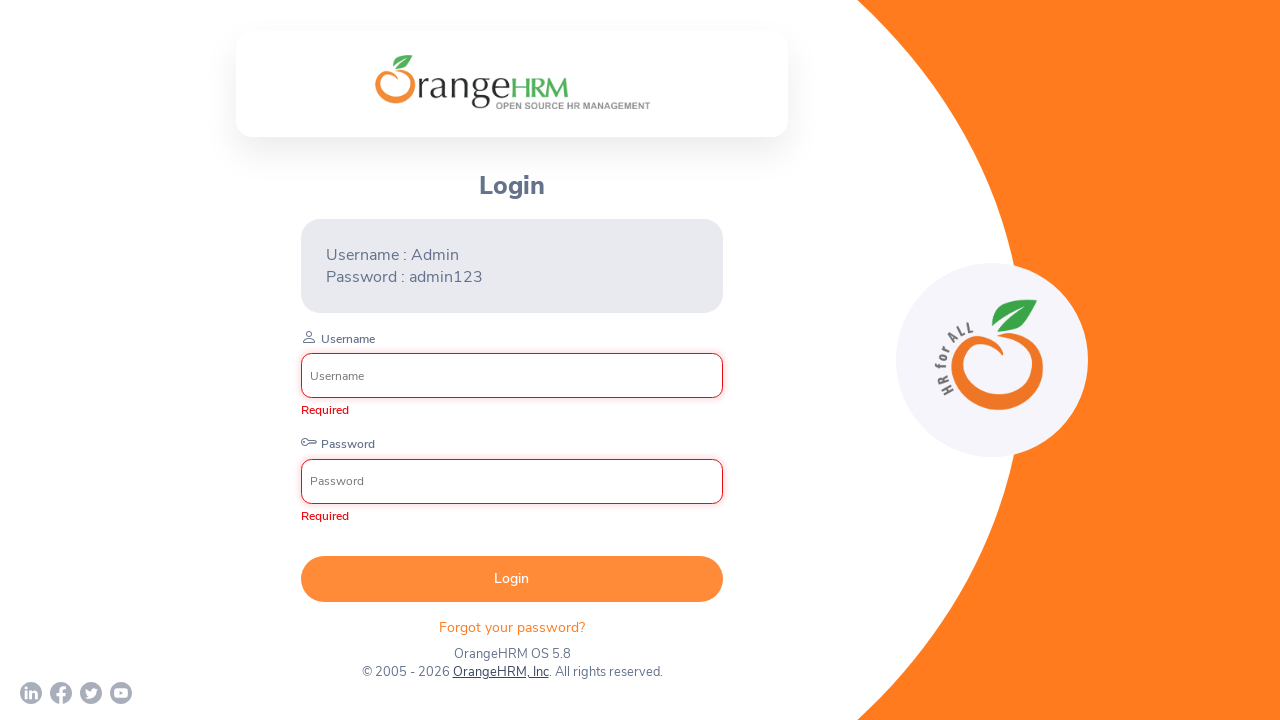

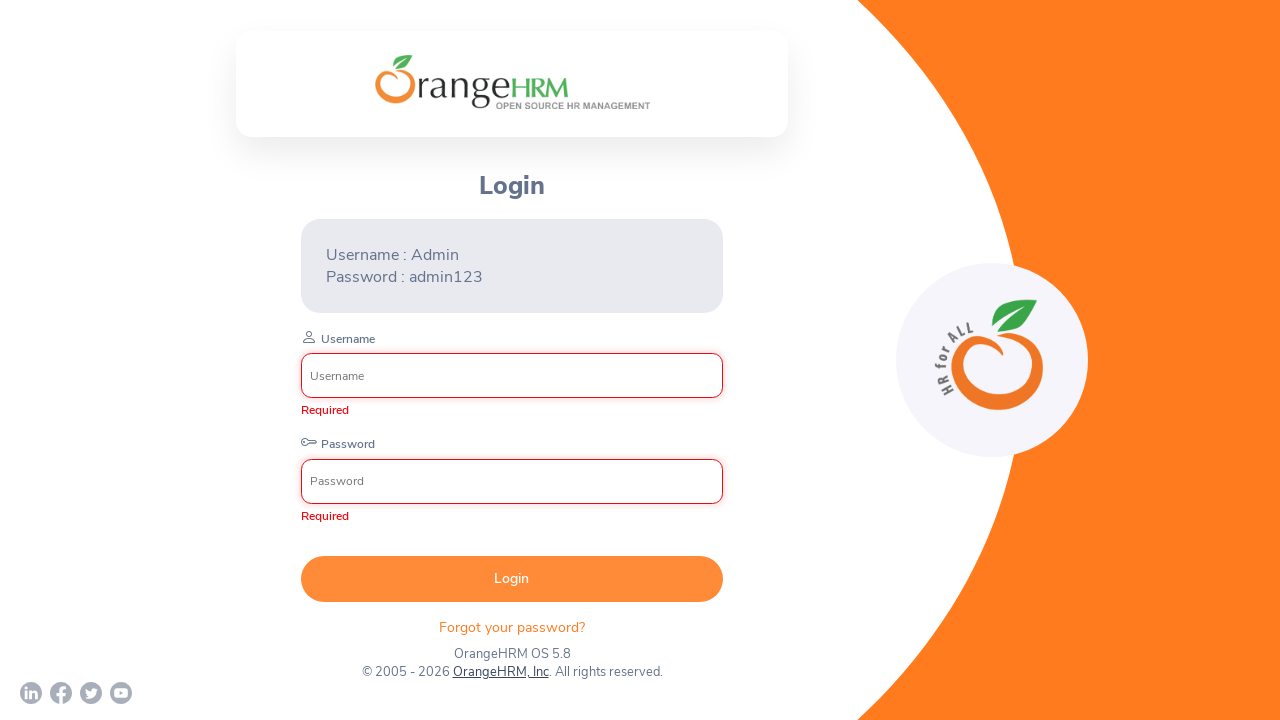